Tests shadow DOM access using JavaScript executor and verifies the cast exception in Chrome 96+

Starting URL: http://watir.com/examples/shadow_dom.html

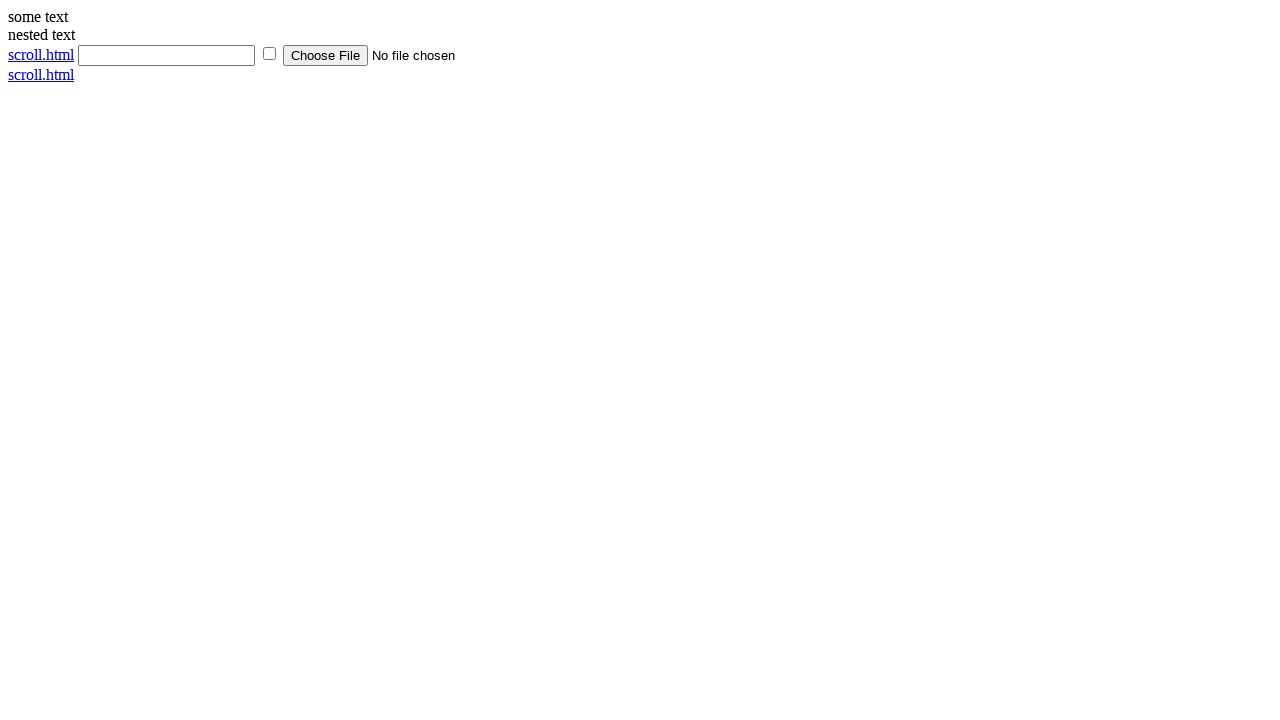

Navigated to shadow DOM example page
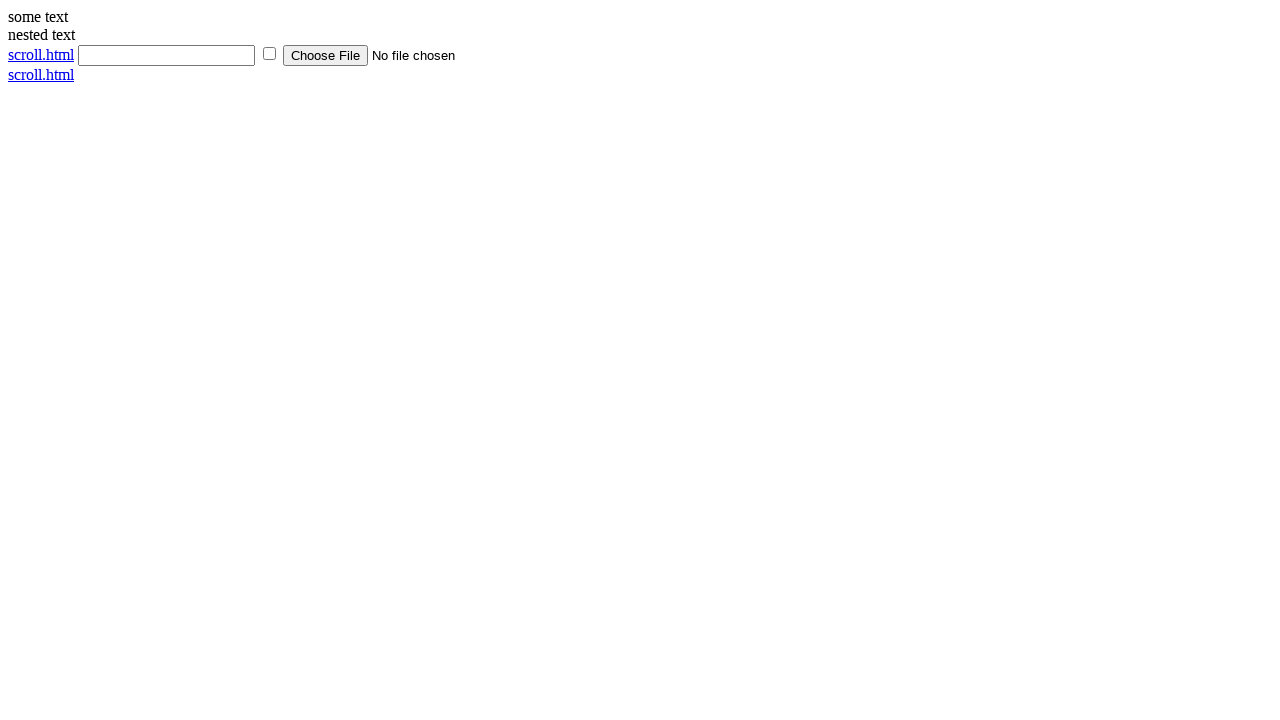

Located shadow host element with ID 'shadow_host'
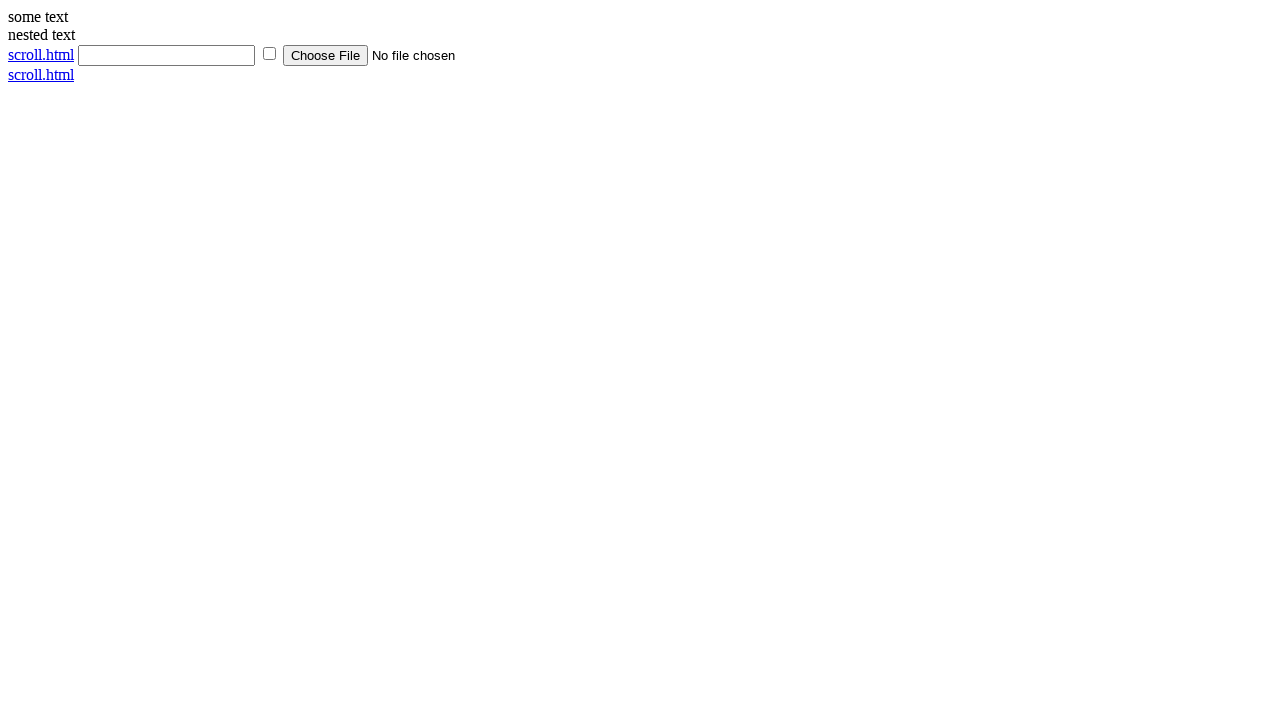

Executed JavaScript to verify shadow root exists
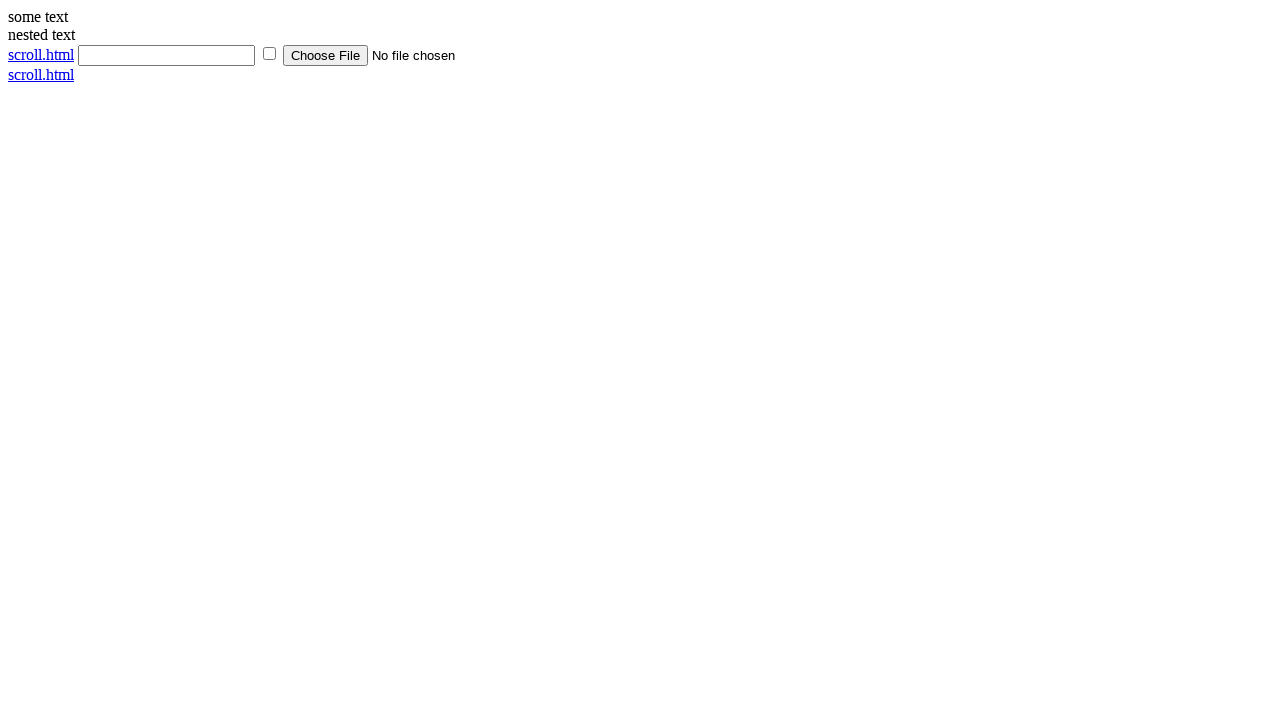

Asserted that shadow root exists (no cast exception in Chrome 96+)
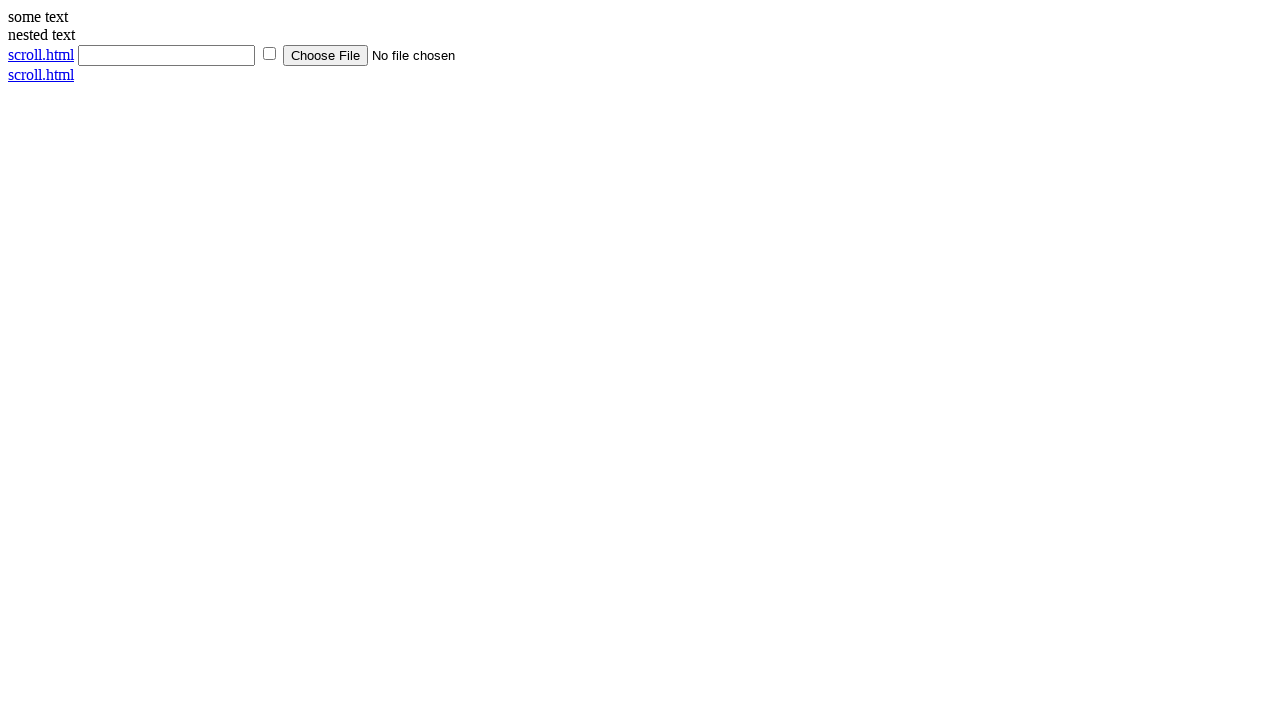

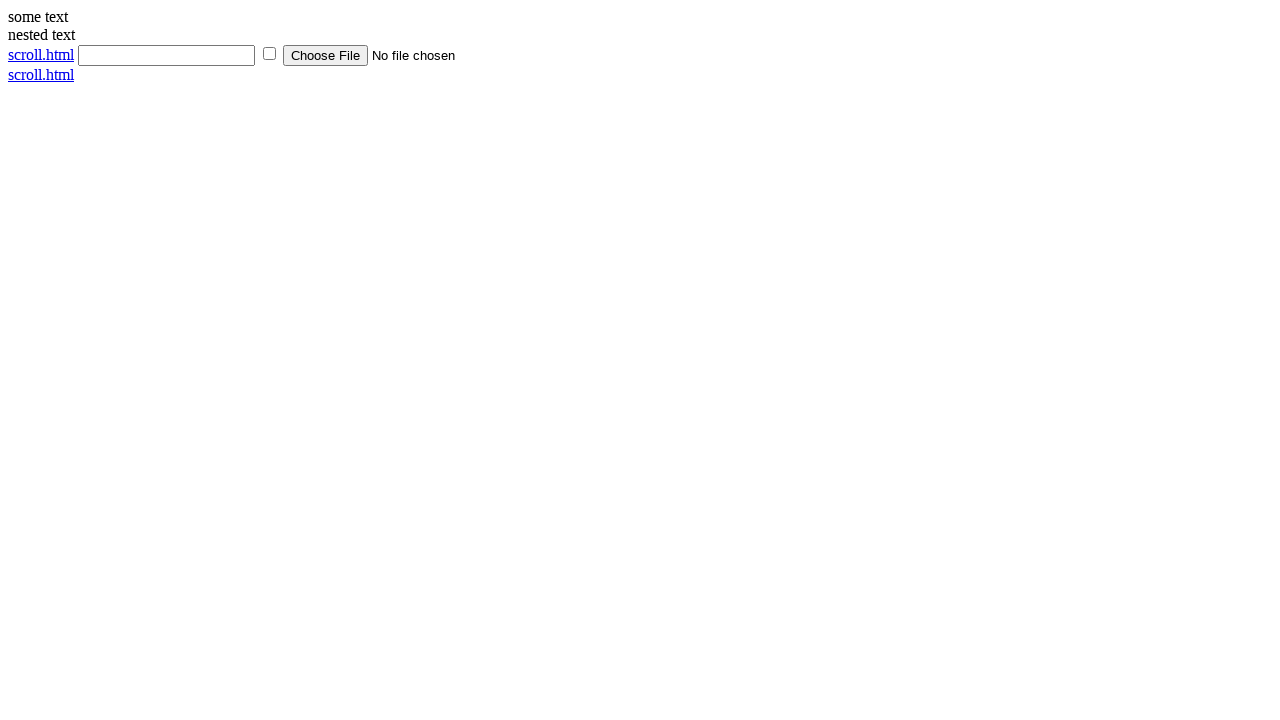